Tests that edits are saved when the input loses focus (blur event)

Starting URL: https://demo.playwright.dev/todomvc

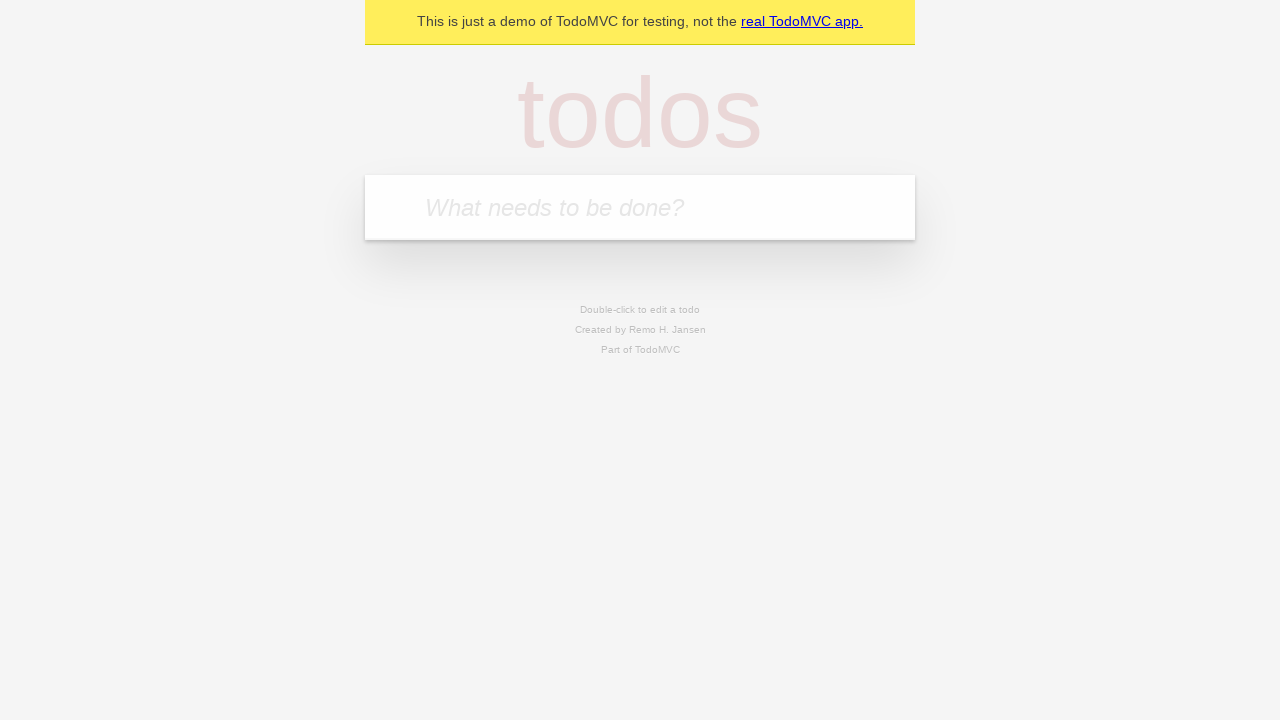

Filled new todo input with 'buy some cheese' on .new-todo
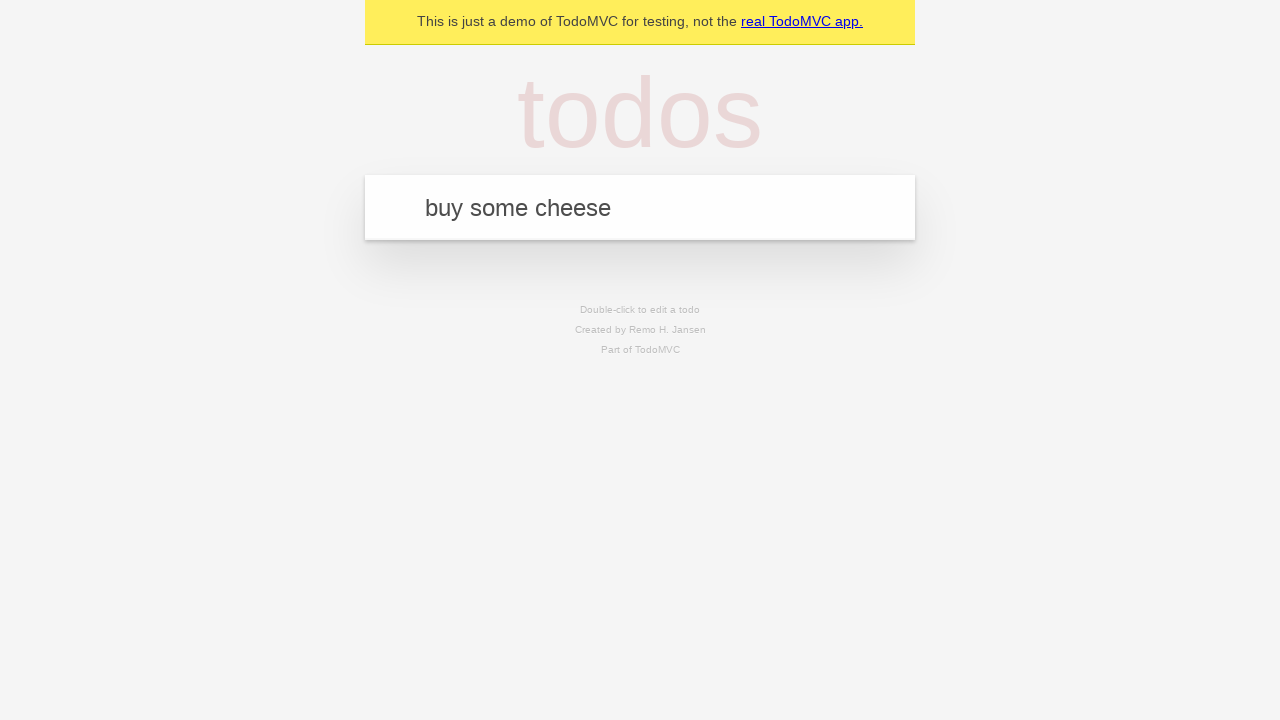

Pressed Enter to create first todo on .new-todo
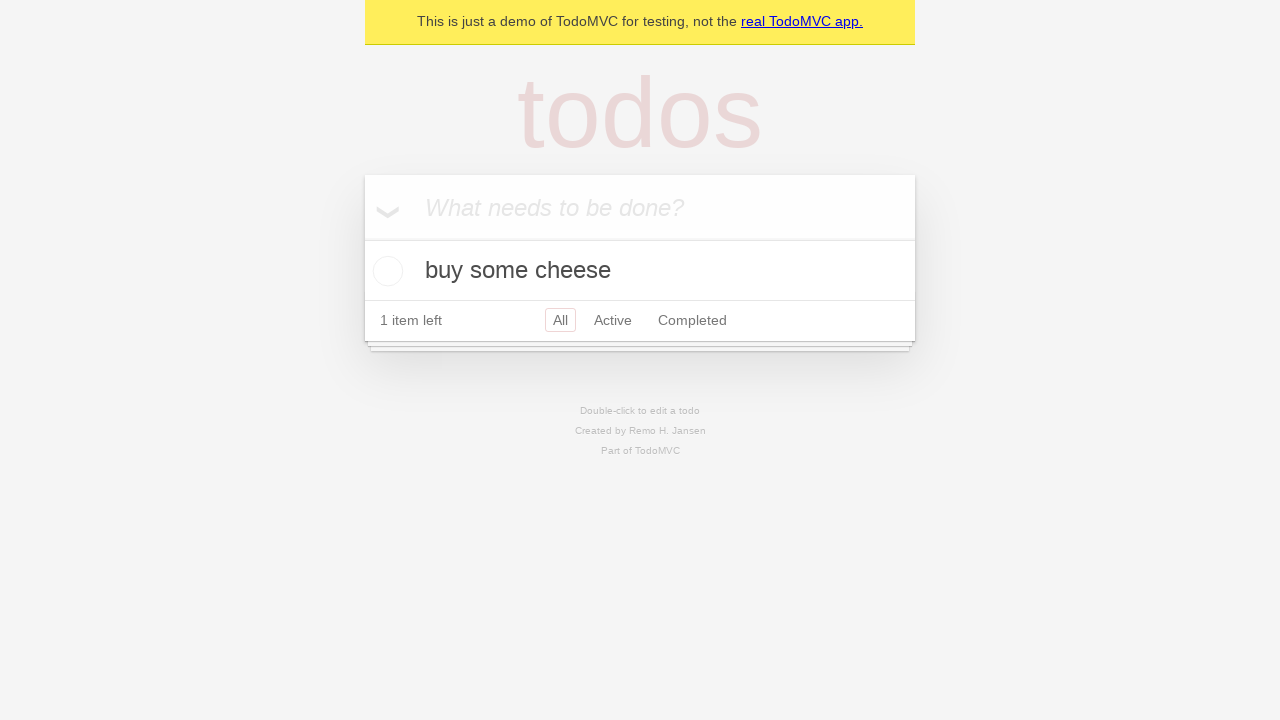

Filled new todo input with 'feed the cat' on .new-todo
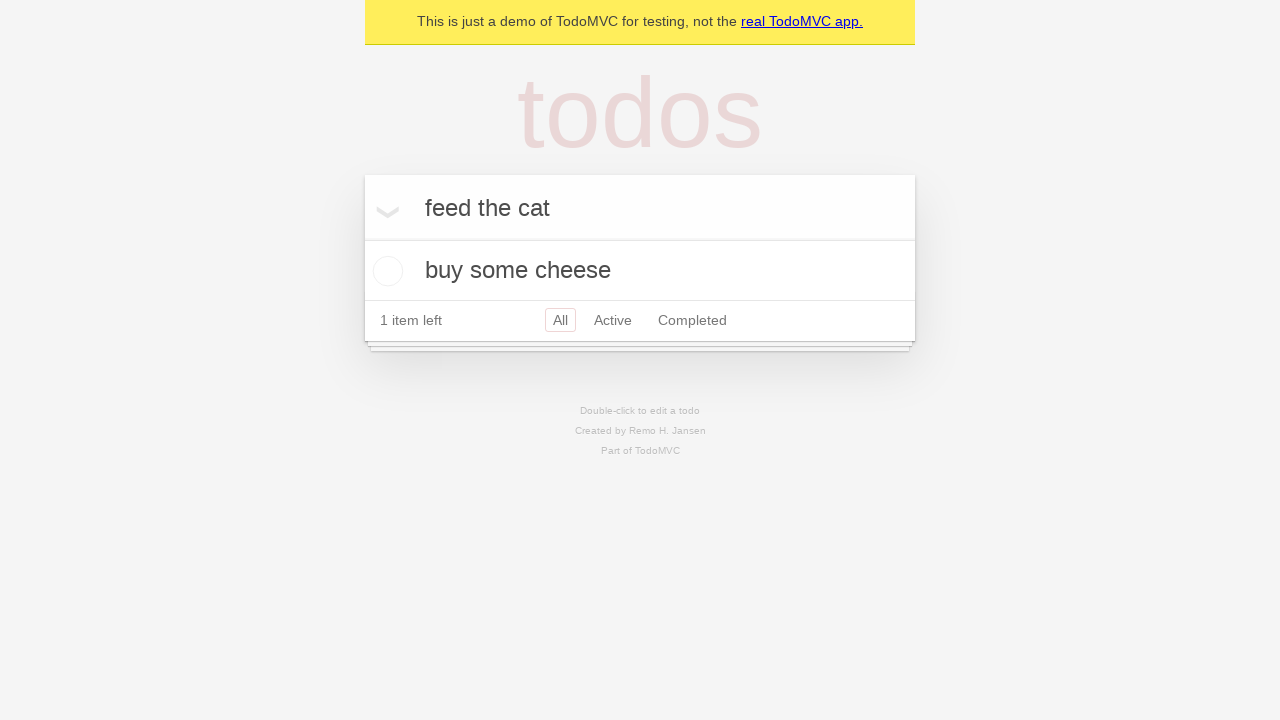

Pressed Enter to create second todo on .new-todo
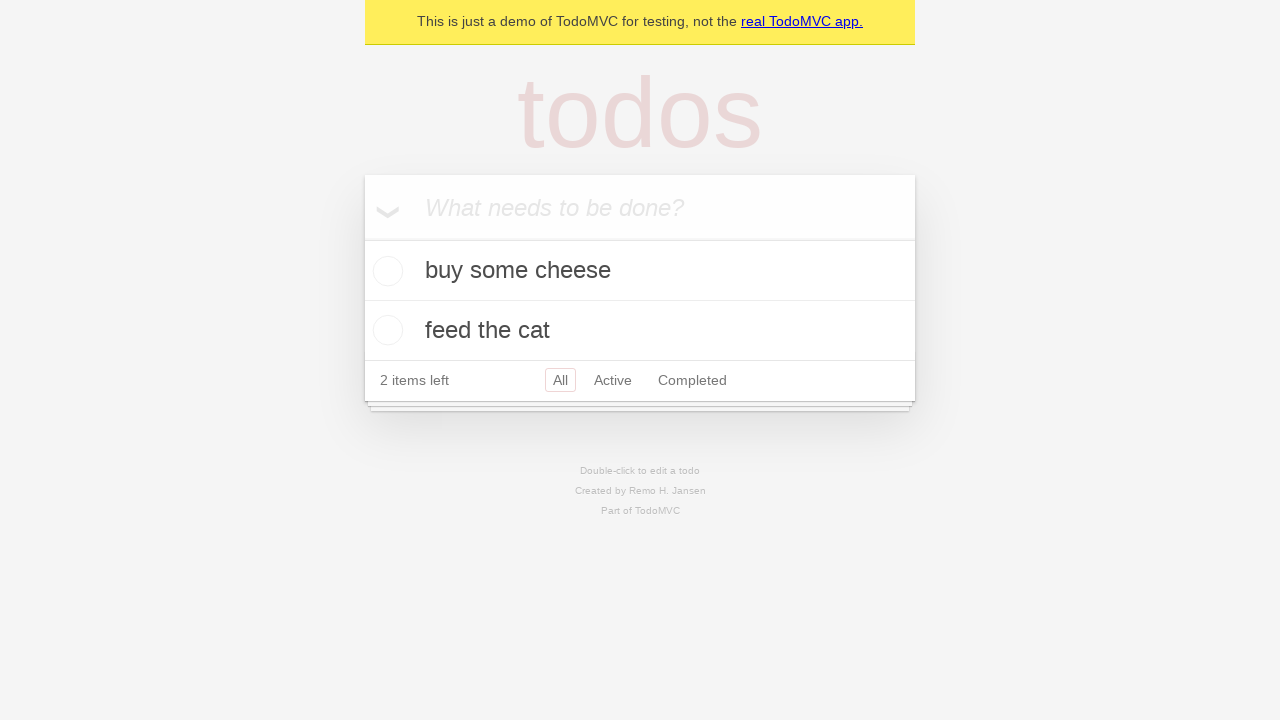

Filled new todo input with 'book a doctors appointment' on .new-todo
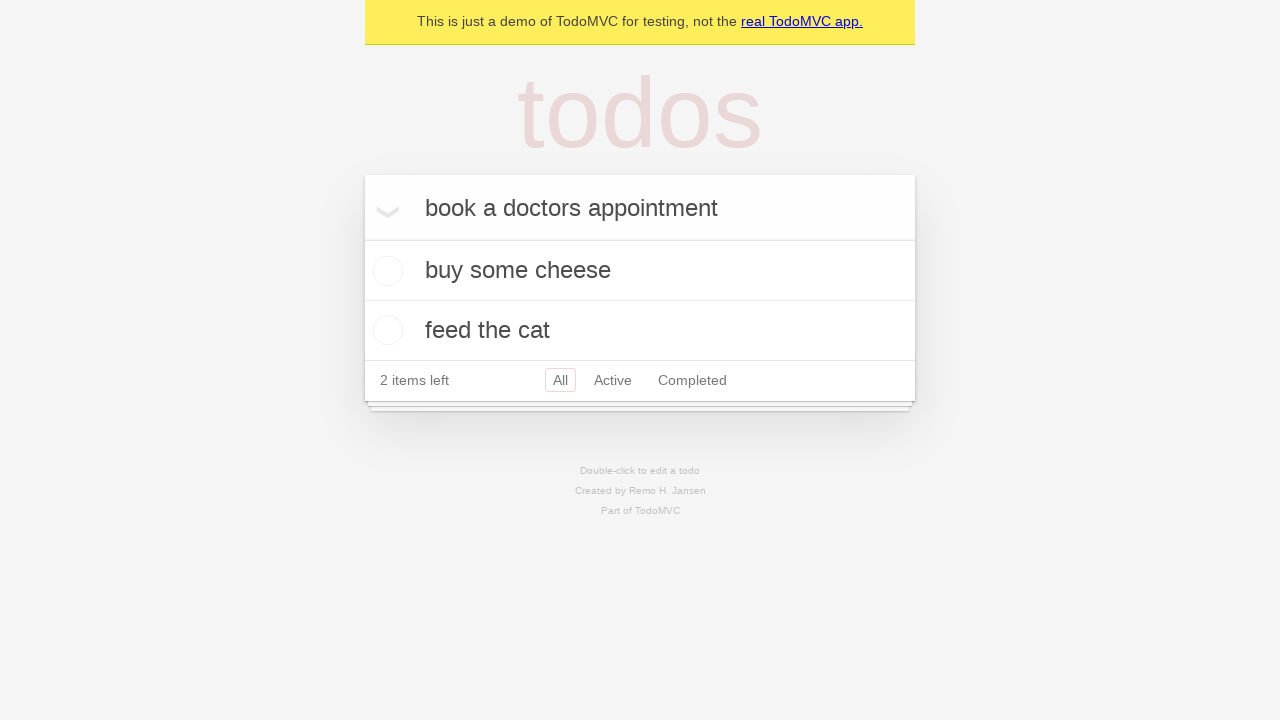

Pressed Enter to create third todo on .new-todo
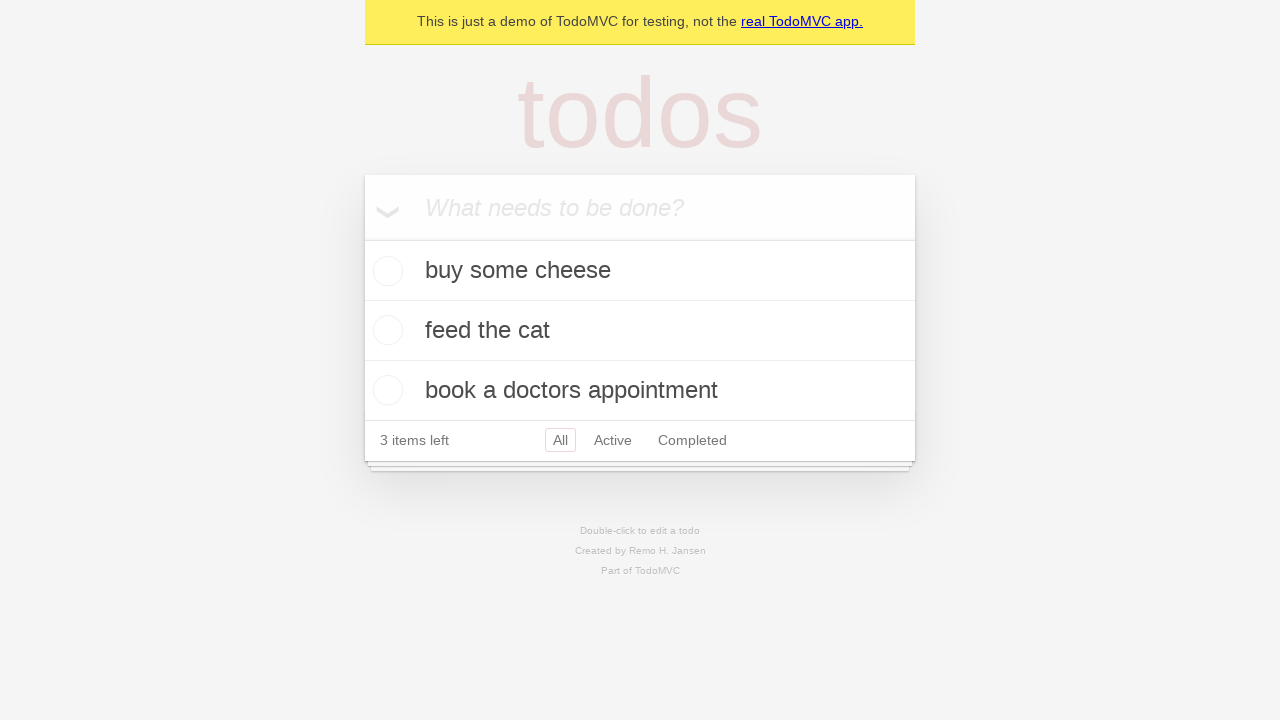

Waited for all three todos to load in the list
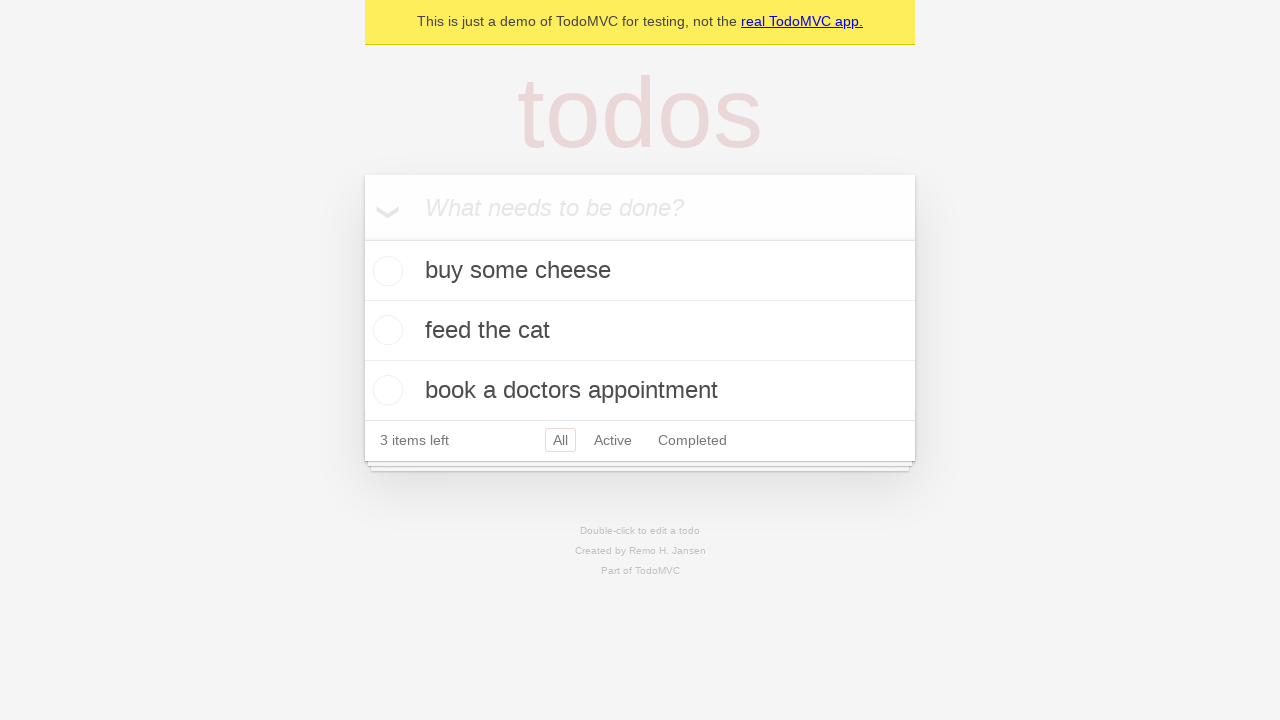

Double-clicked on the second todo to enter edit mode at (640, 331) on .todo-list li >> nth=1
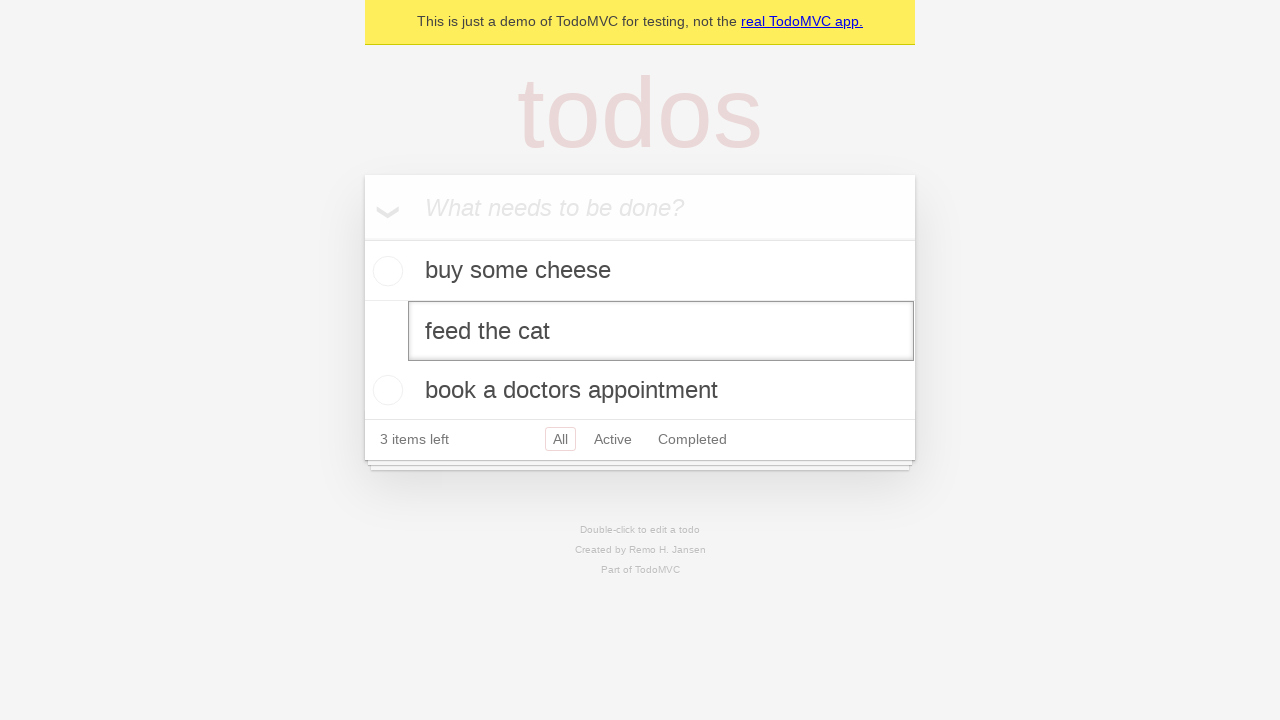

Filled edit field with 'buy some sausages' on .todo-list li >> nth=1 >> .edit
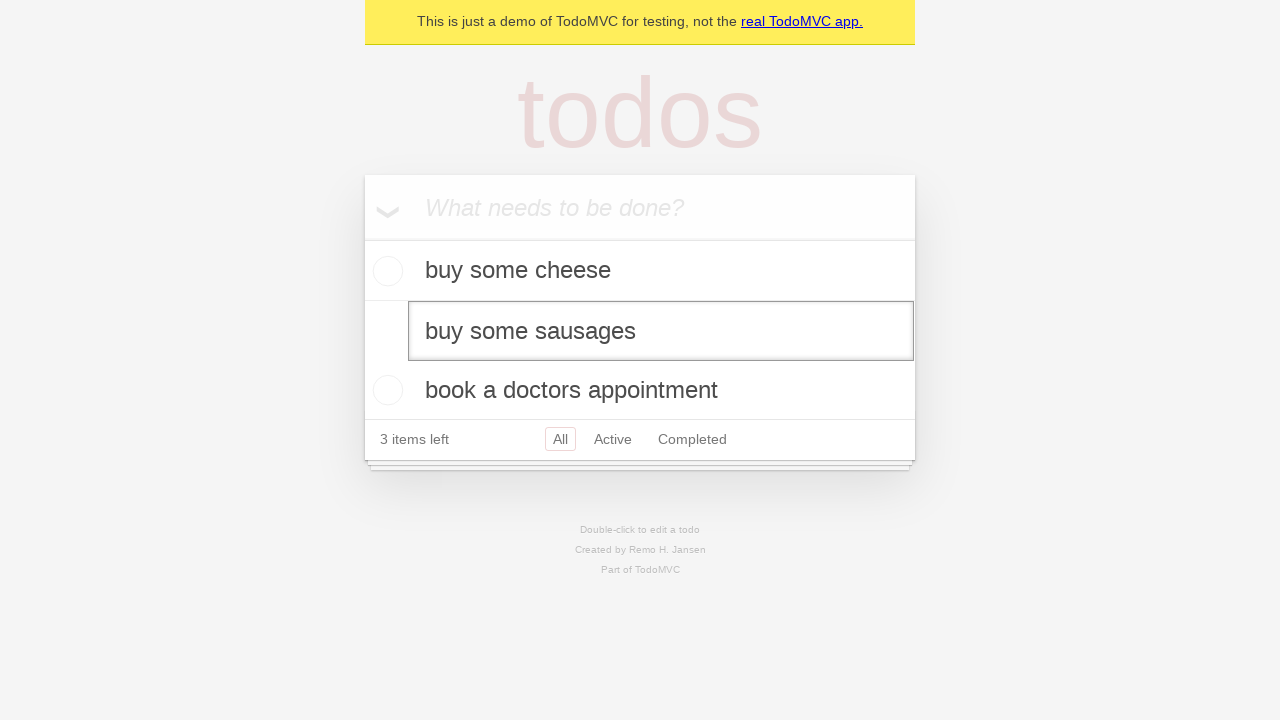

Triggered blur event on edit field to save changes
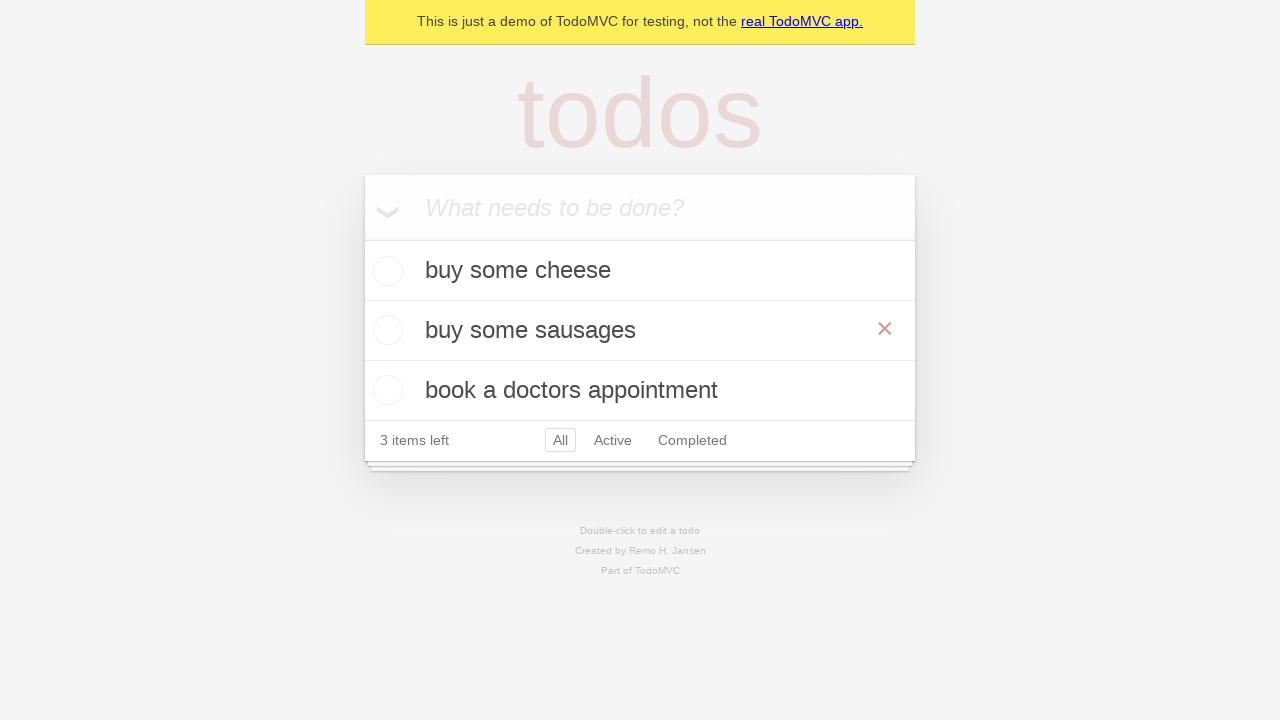

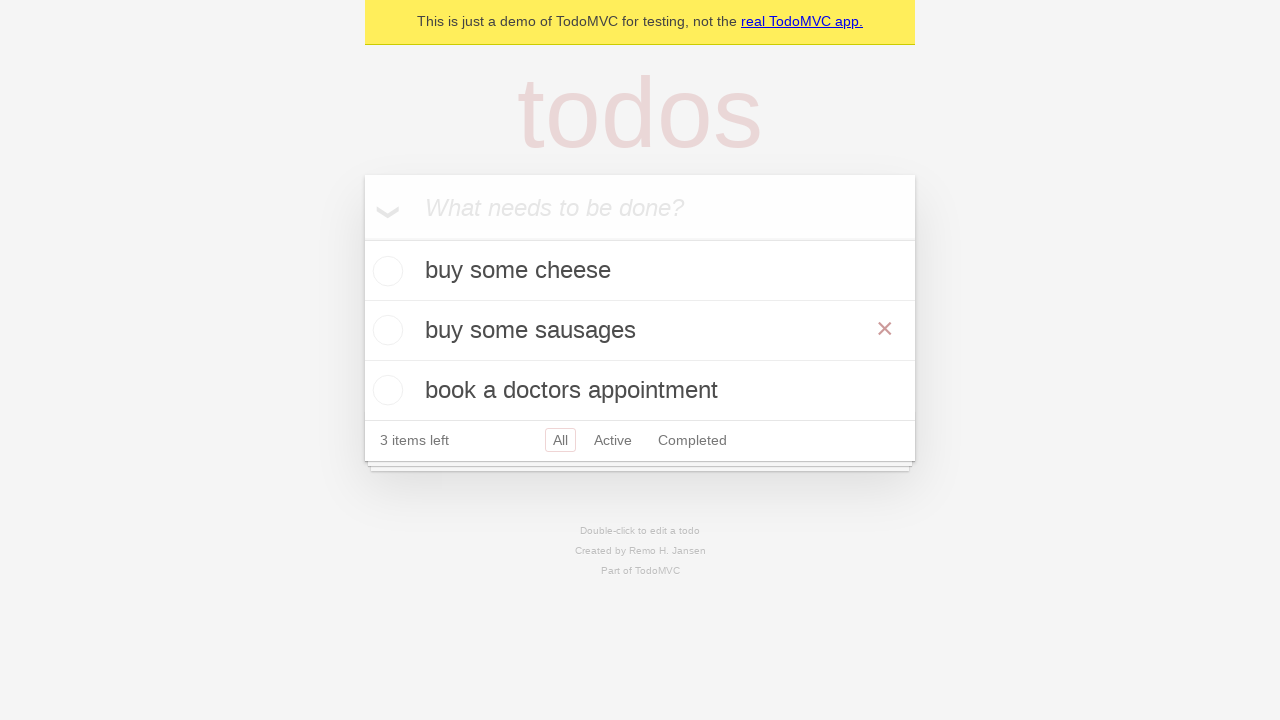